Tests that the Gündem page doesn't show 404 errors or "content not found" messages

Starting URL: https://egundem.com/gundem

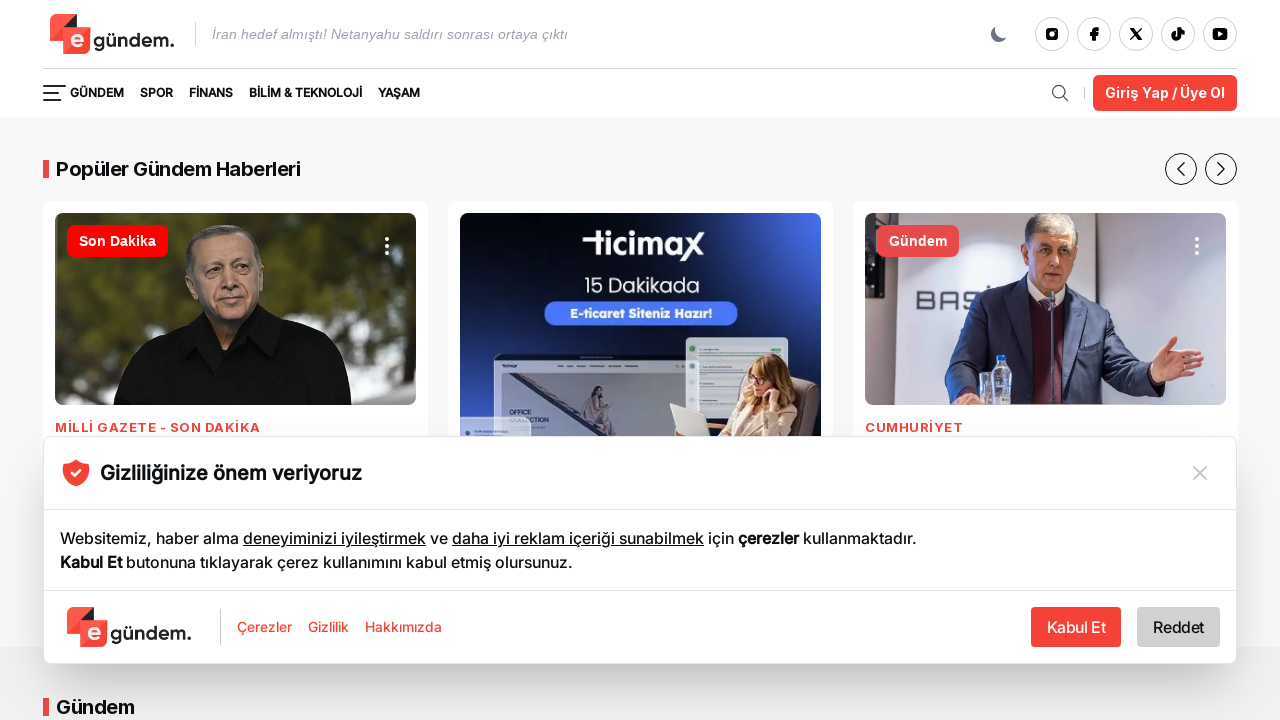

Waited for page to load with domcontentloaded state
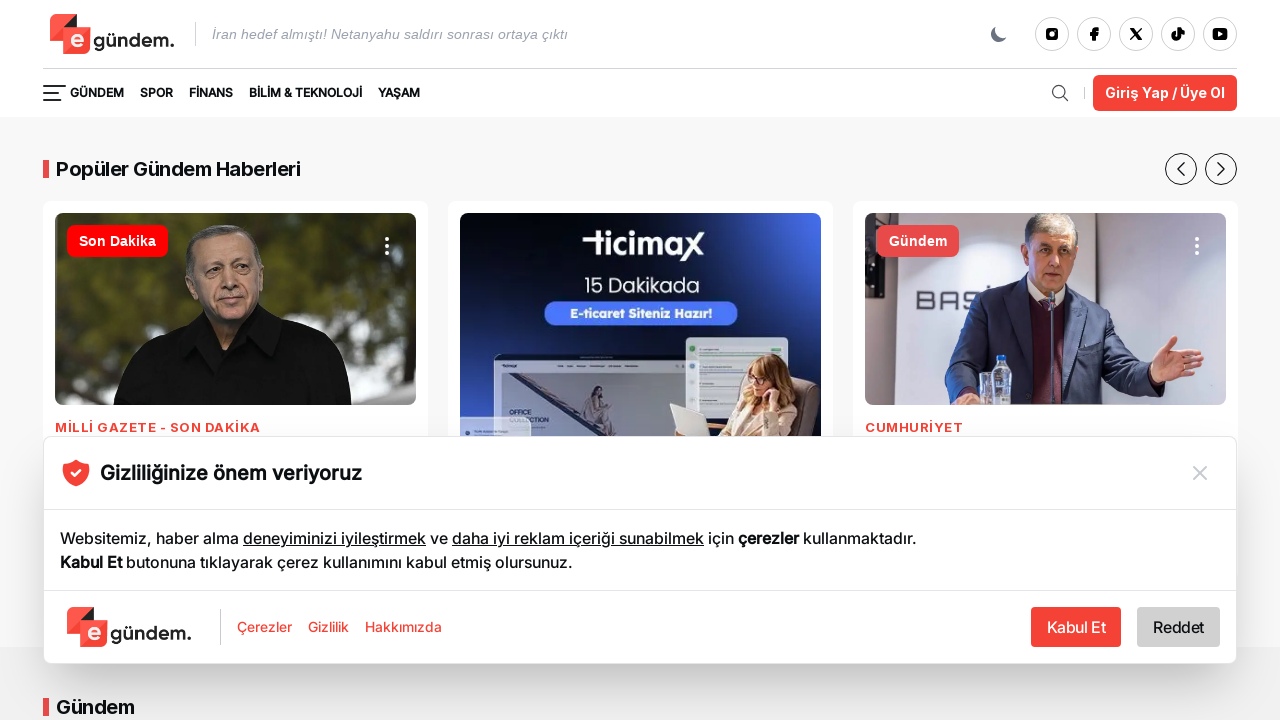

Checked for 404 error messages
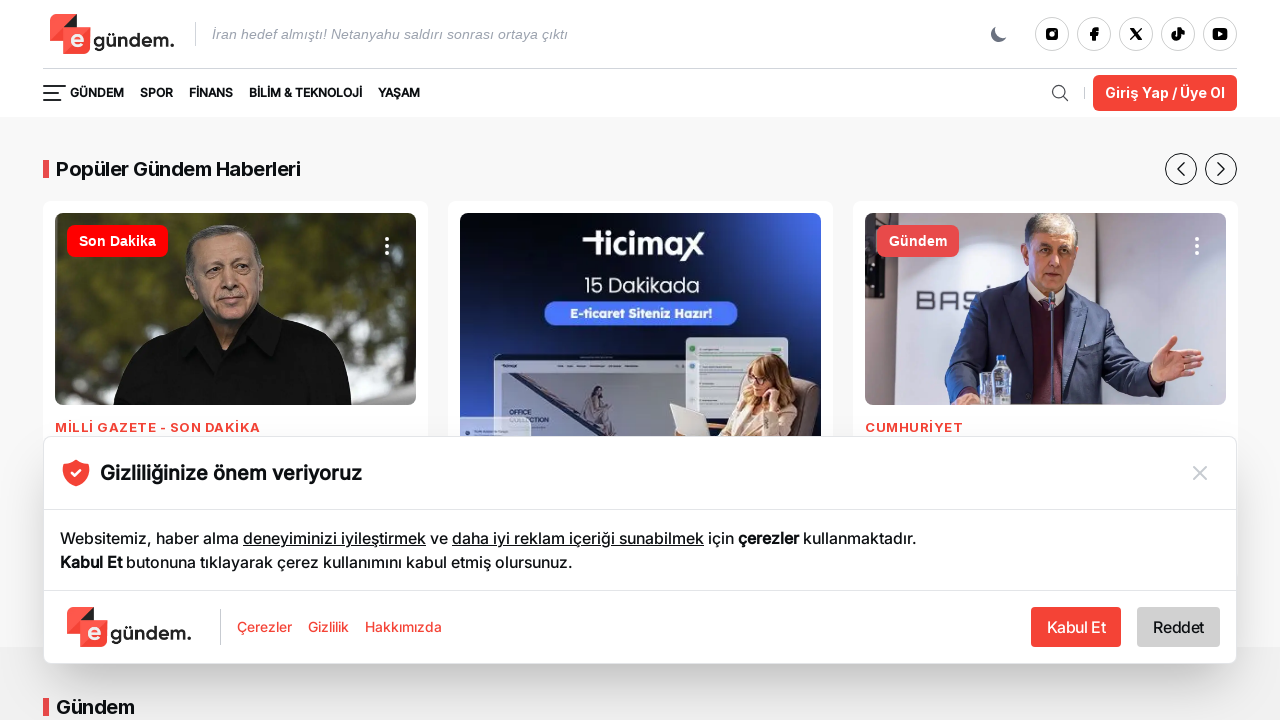

Checked for 'İçerik bulunamadı' (content not found) messages
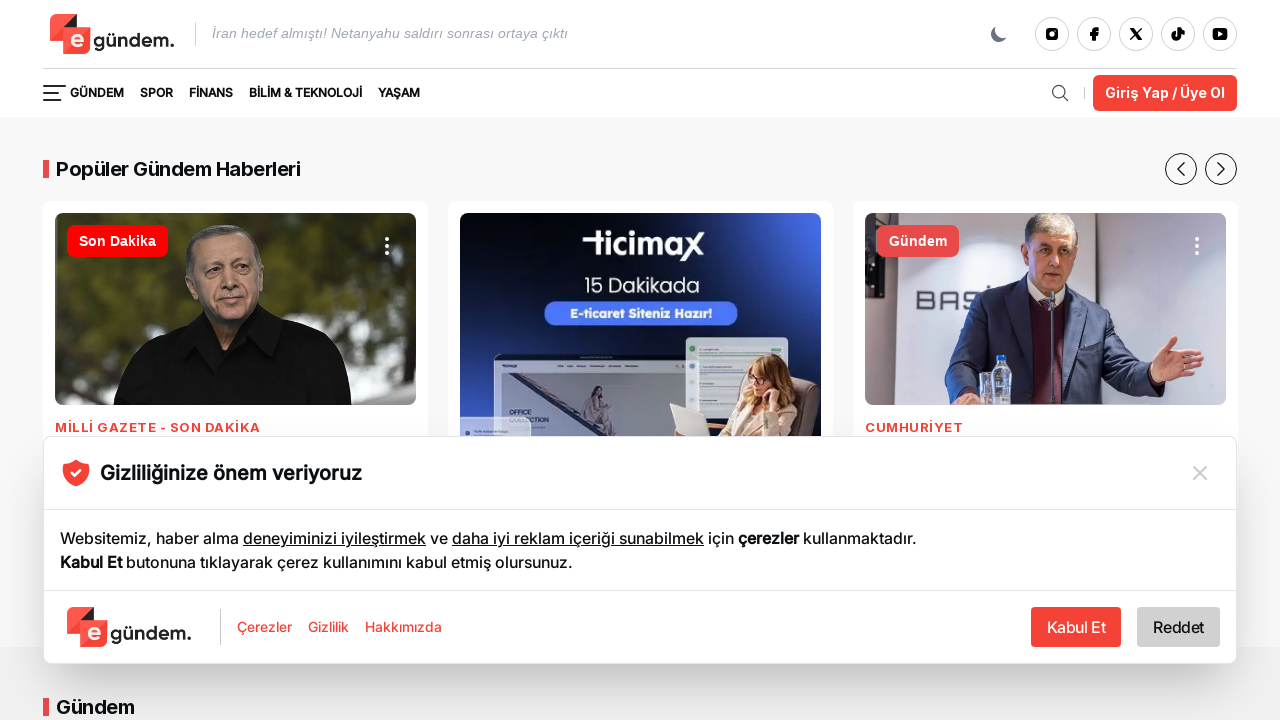

Verified that page contains no 404 errors or content not found messages
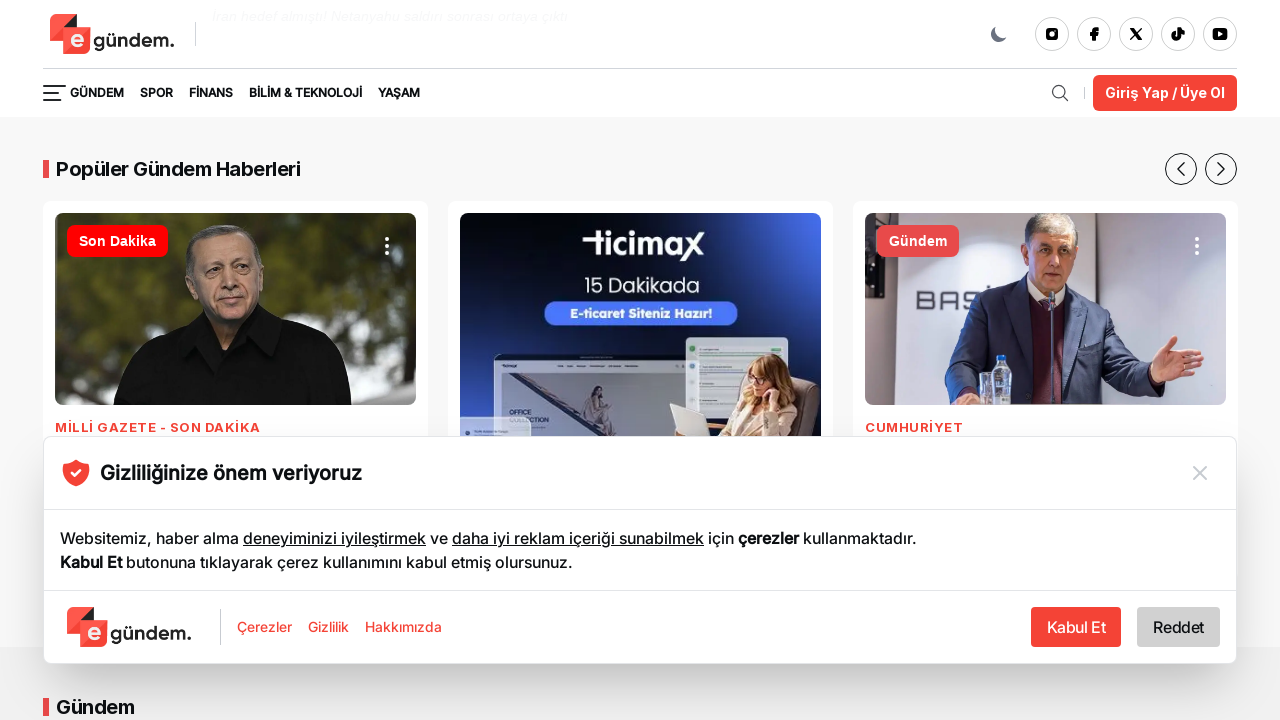

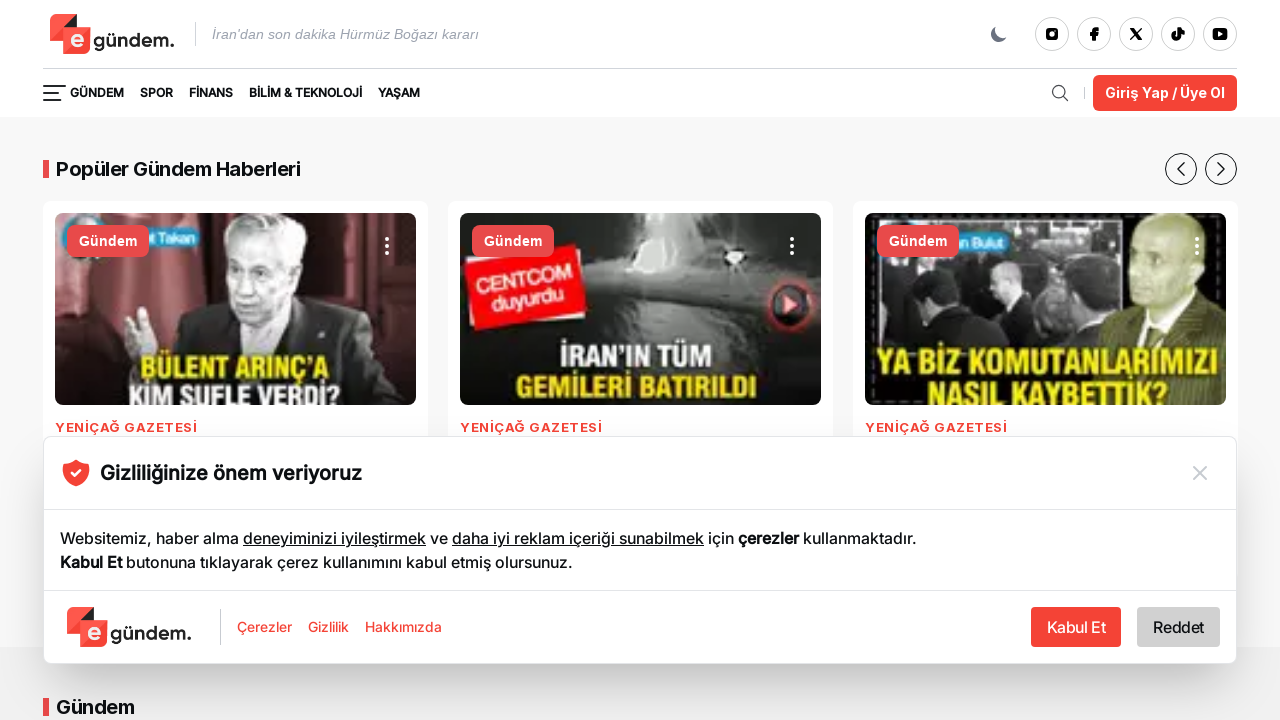